Tests different button click interactions including double-click, right-click, and regular click on a demo page

Starting URL: https://demoqa.com/buttons

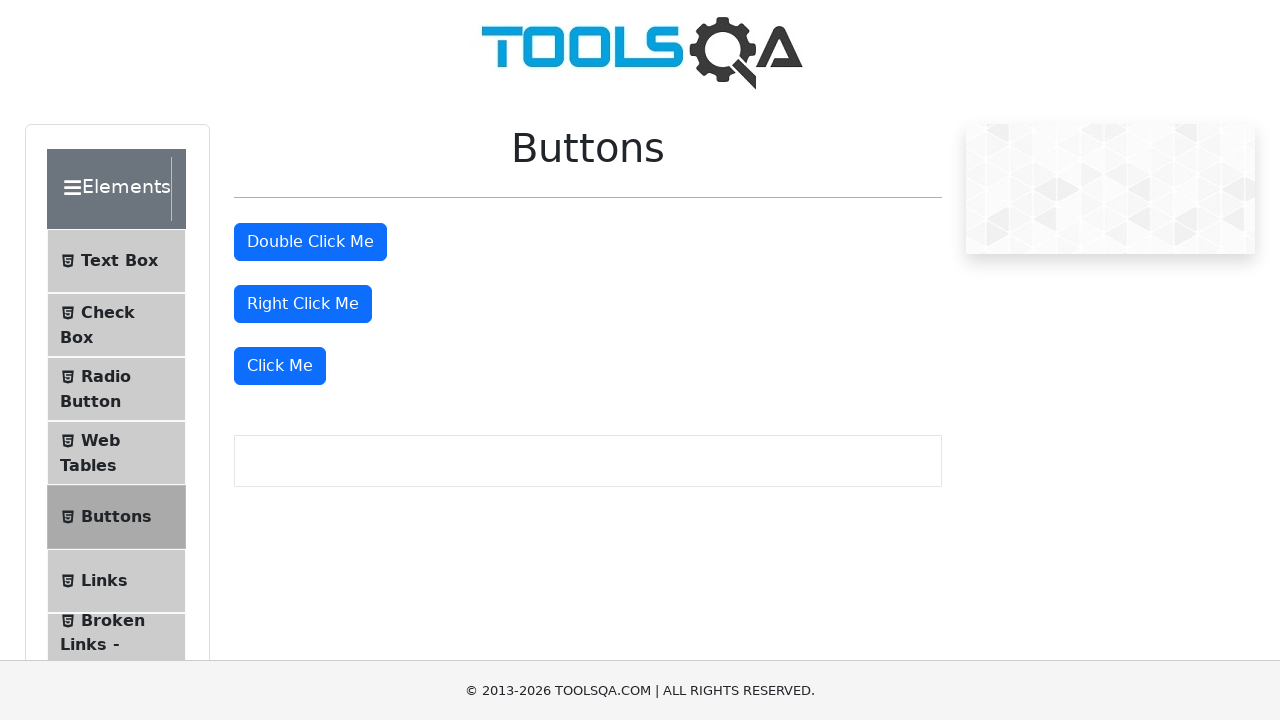

Double-clicked the double-click button at (310, 242) on #doubleClickBtn
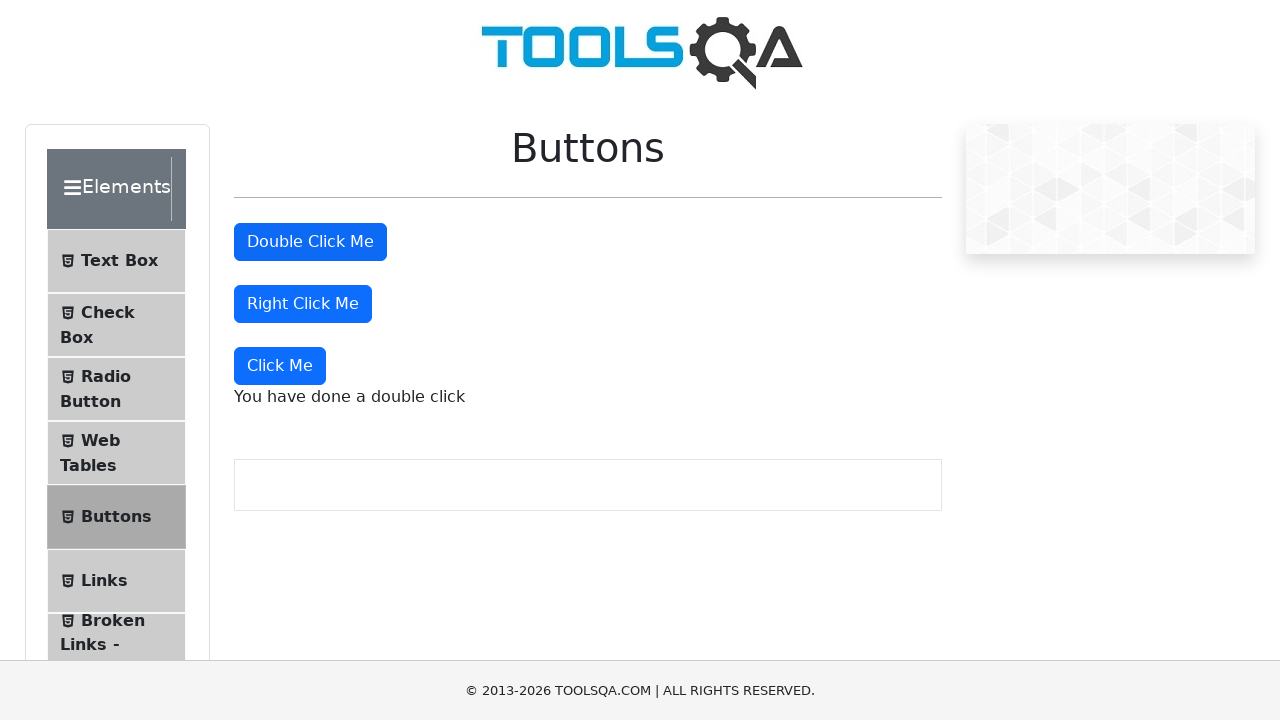

Right-clicked the right-click button at (303, 304) on #rightClickBtn
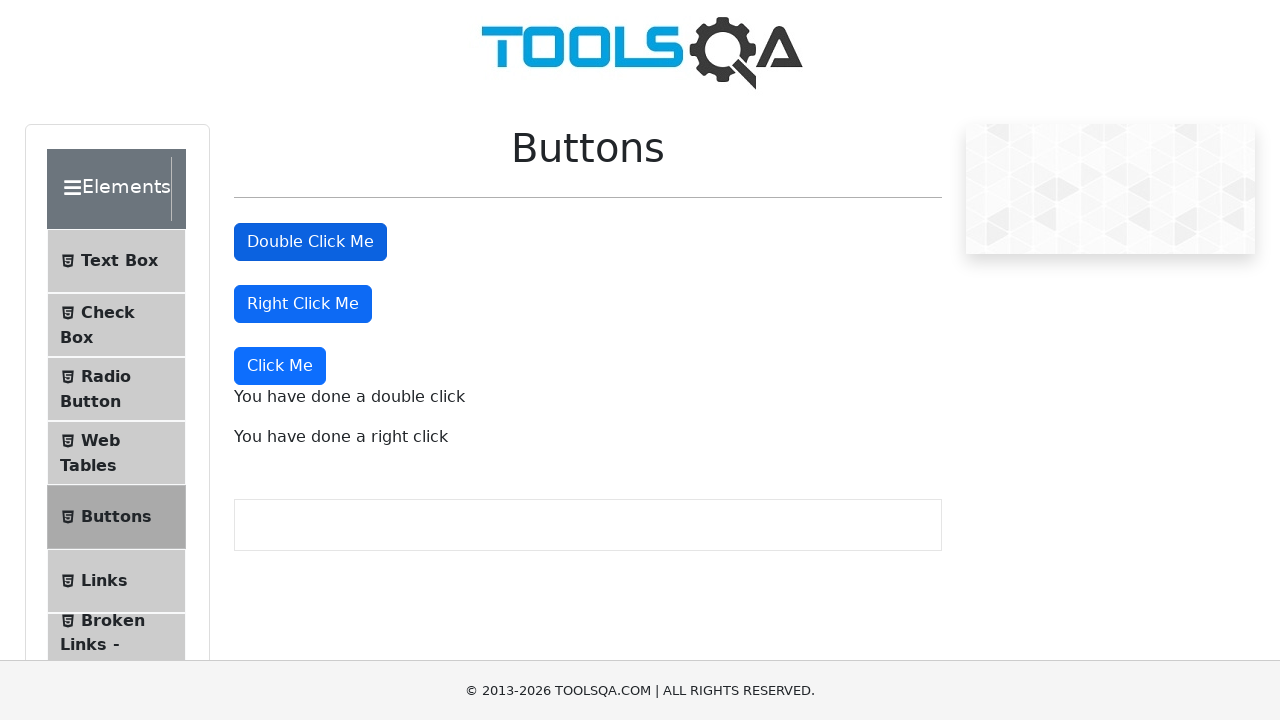

Clicked the 'Click Me' button at (280, 366) on xpath=//button[text()='Click Me']
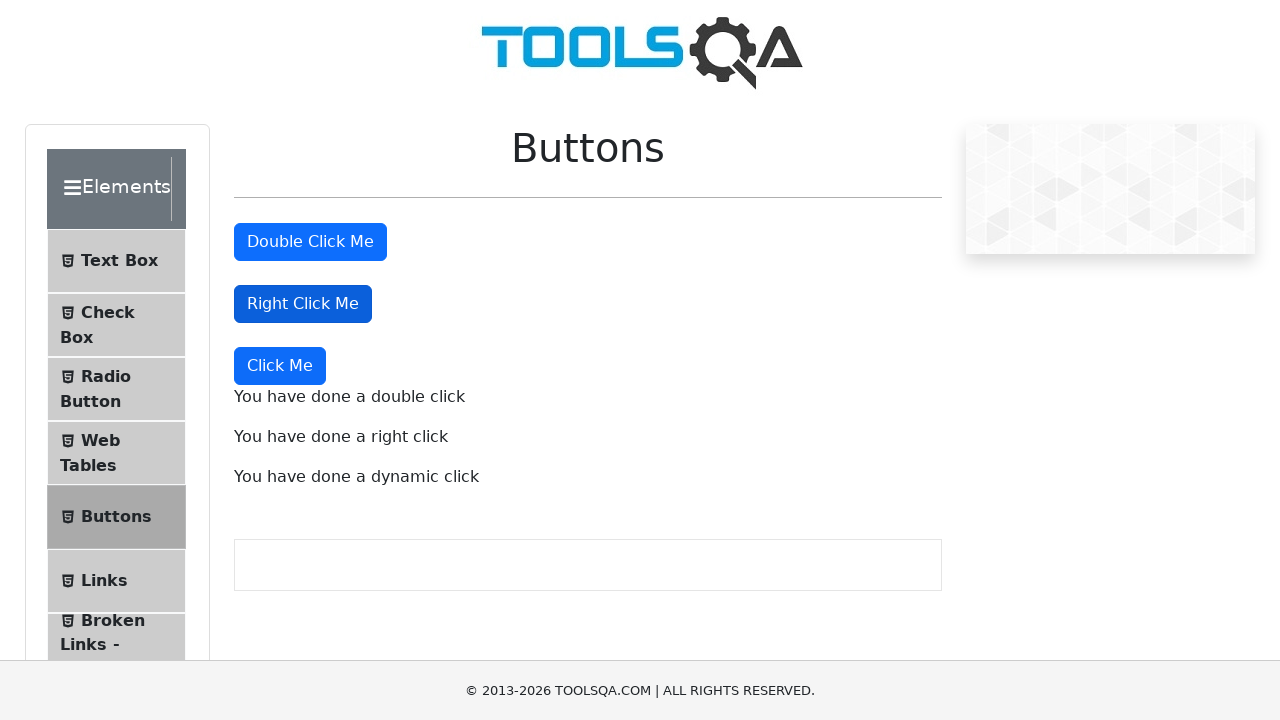

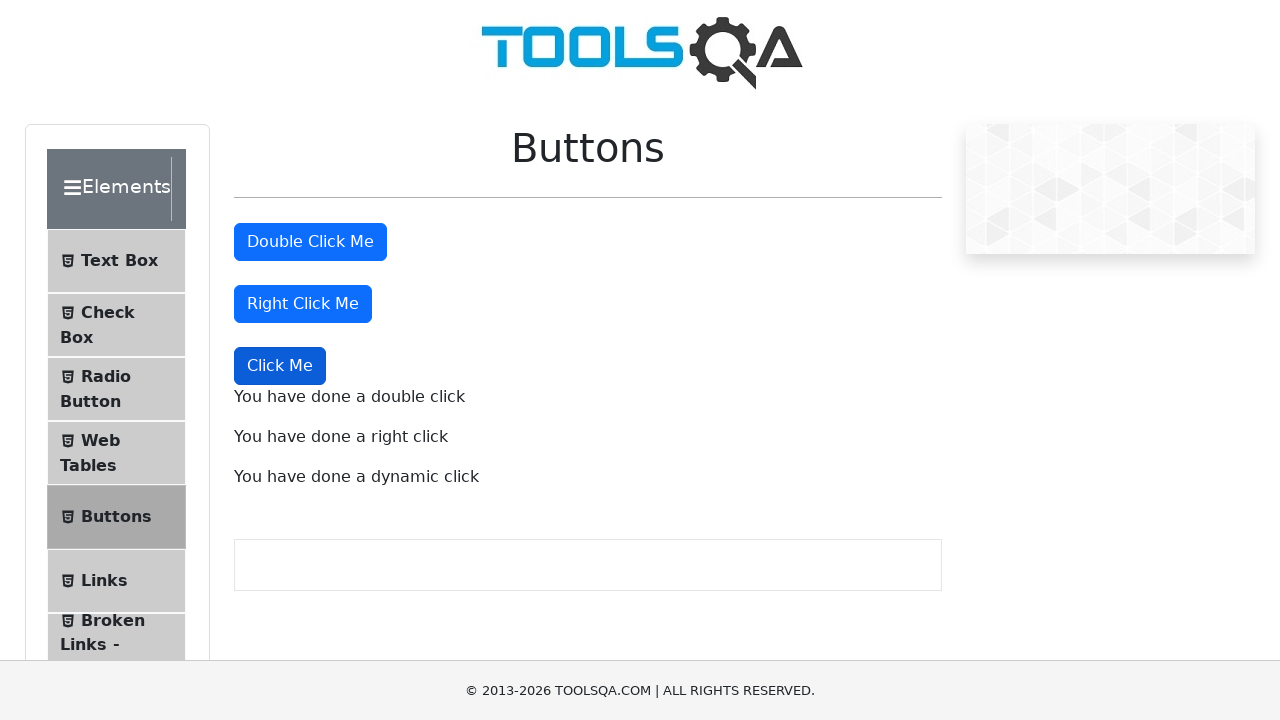